Tests the Indian railway train search functionality on erail.in by entering source and destination stations (Chennai to Mumbai) and searching for available trains

Starting URL: https://erail.in

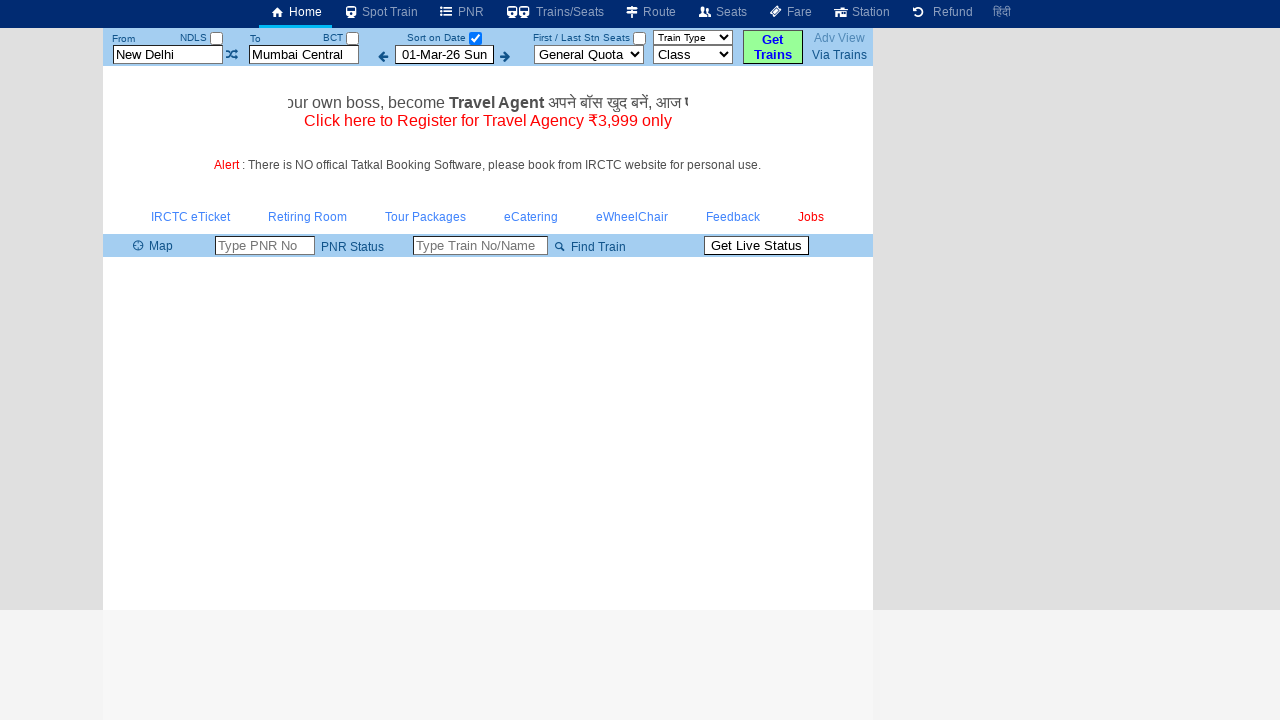

Cleared the 'From' station field on #txtStationFrom
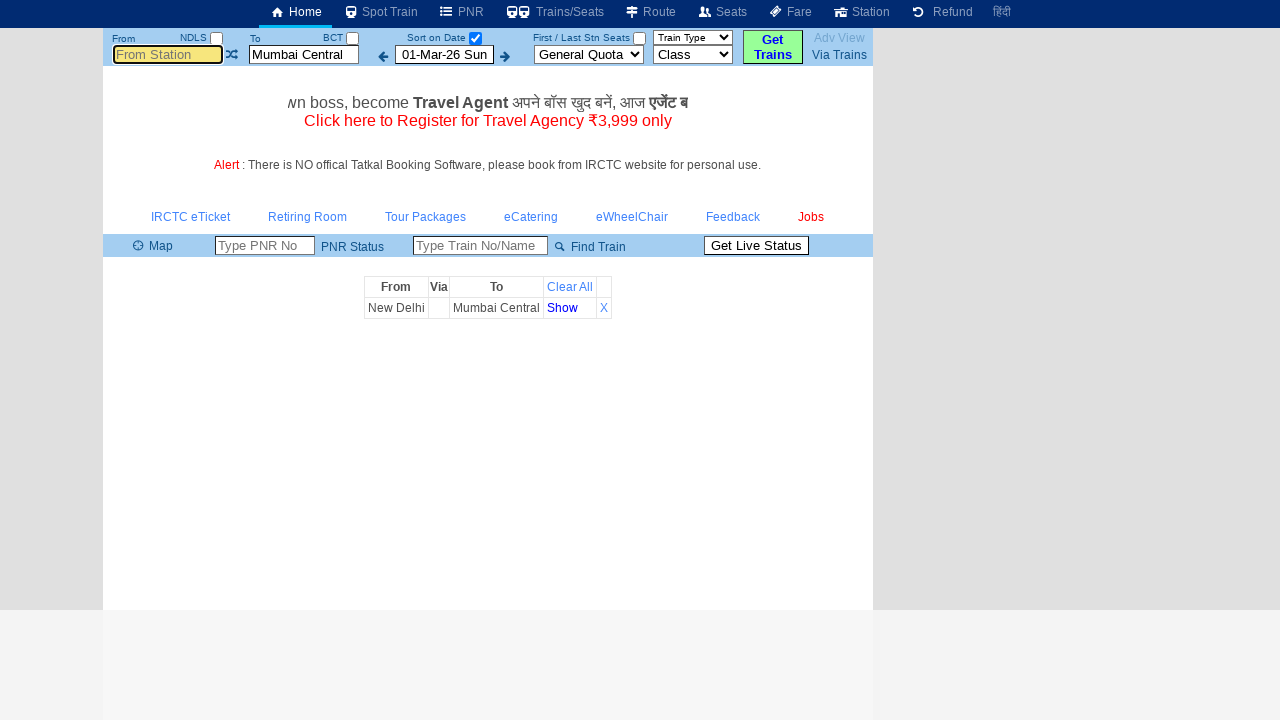

Filled 'From' station field with 'Mgr Chennai Ctr' on #txtStationFrom
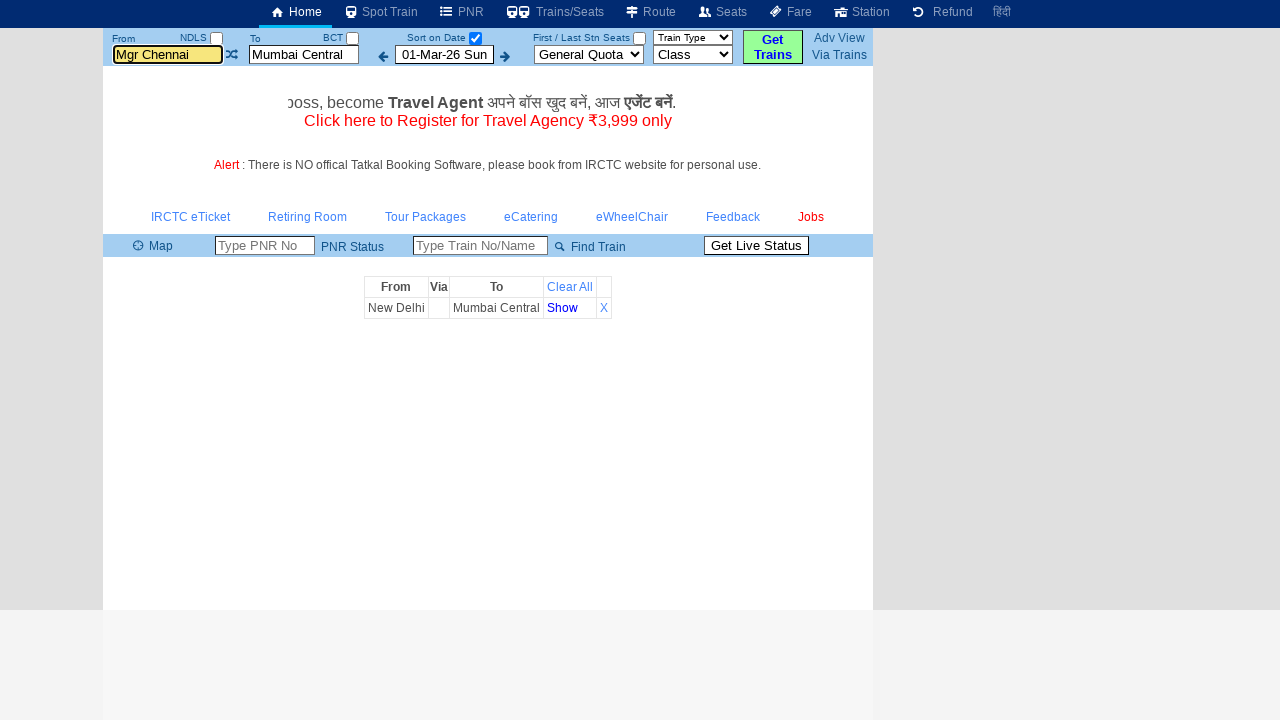

Pressed Tab to move focus
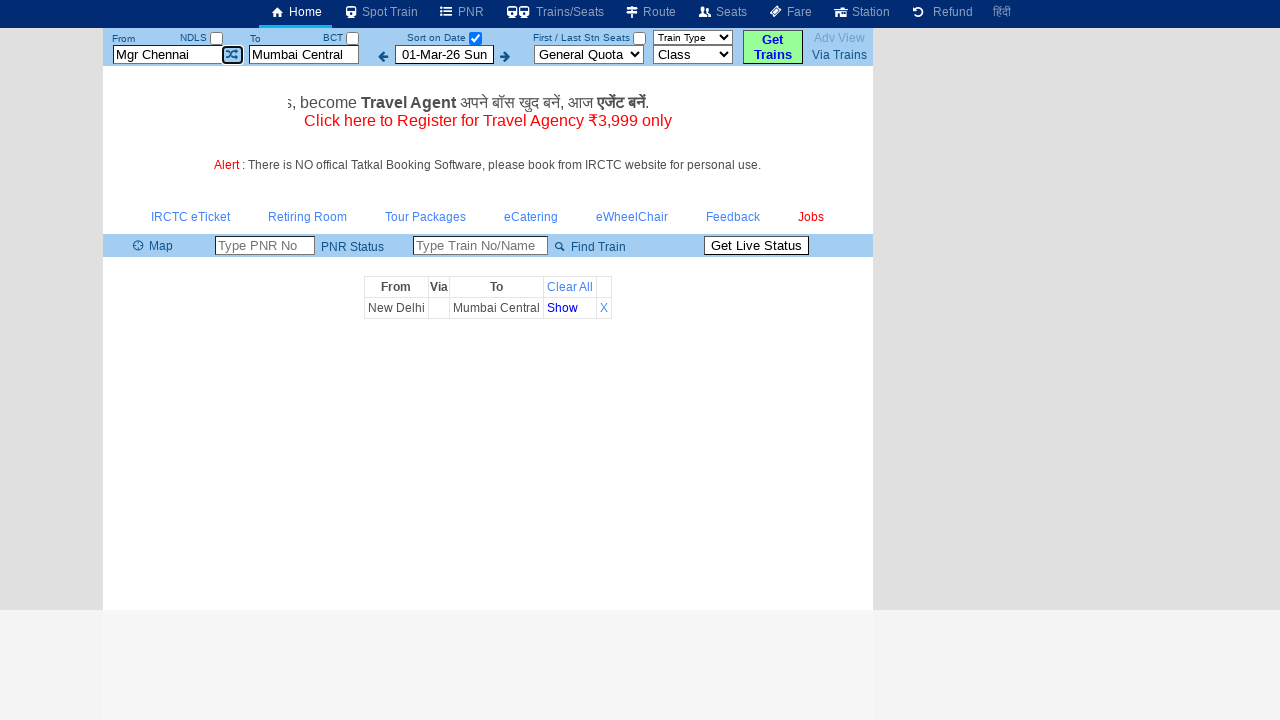

Pressed Tab again to move focus
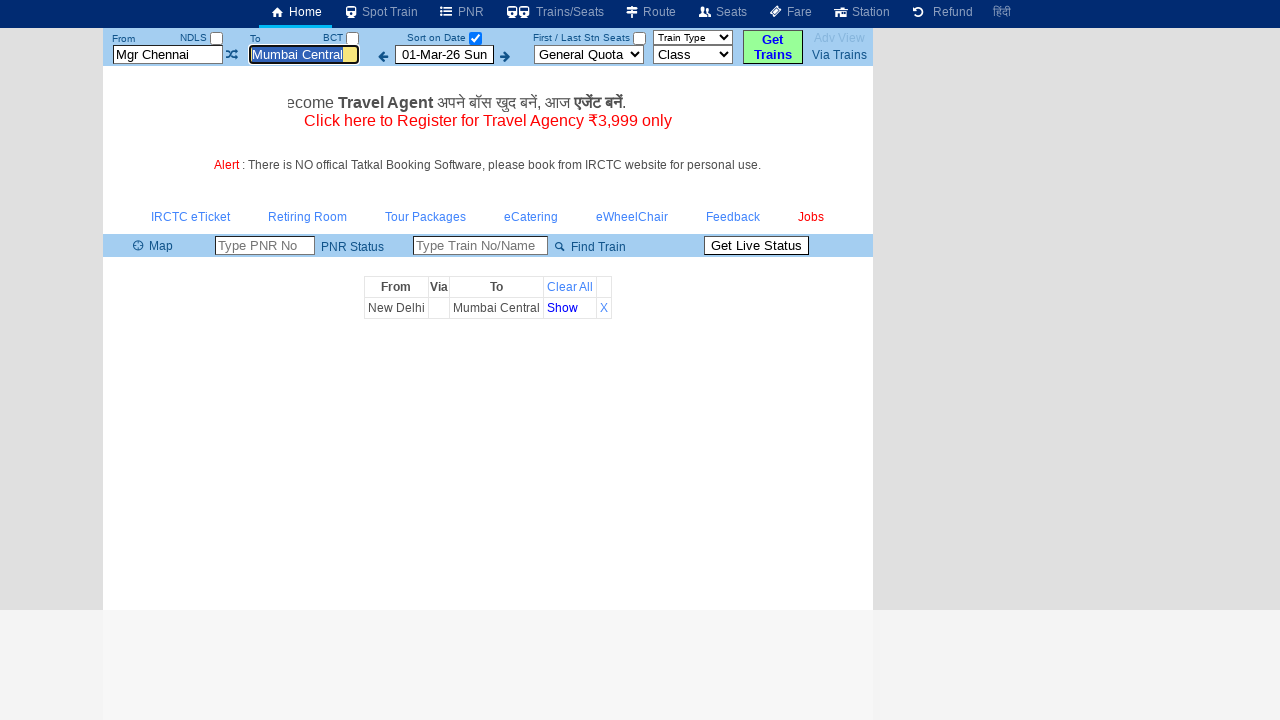

Cleared the 'To' station field on #txtStationTo
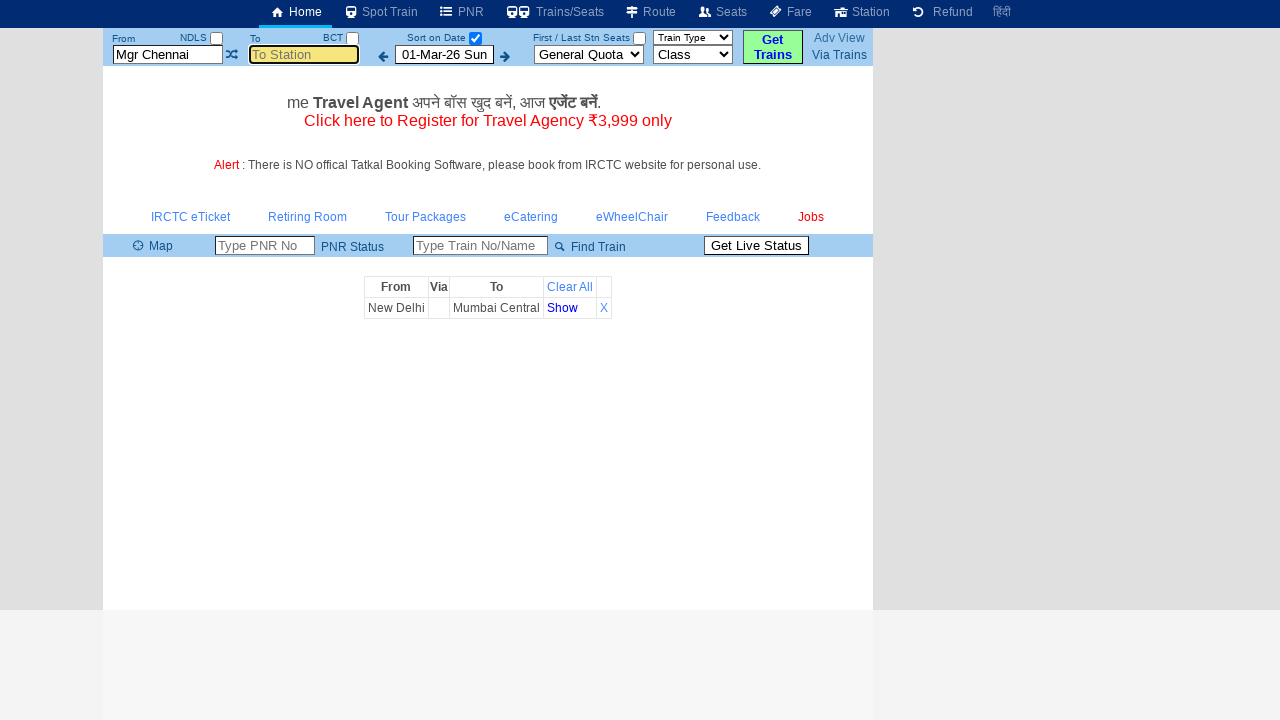

Filled 'To' station field with 'Mumbai Central' on #txtStationTo
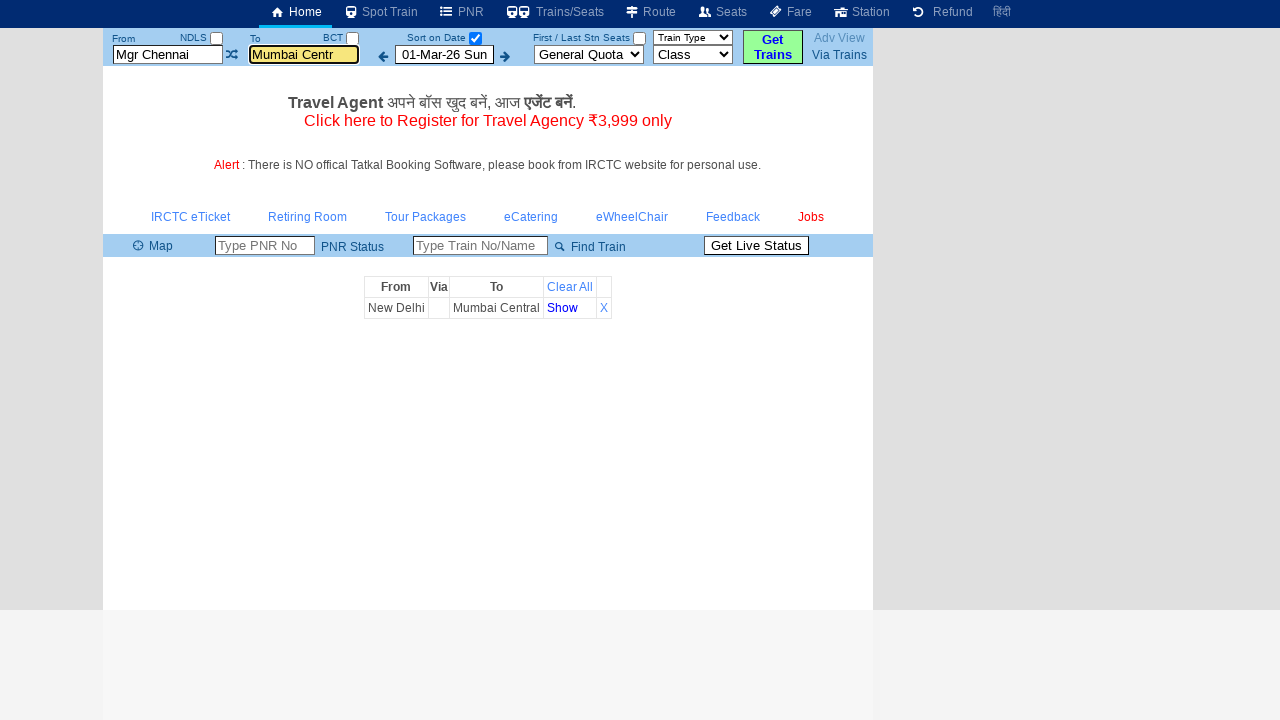

Pressed Tab to confirm station selection
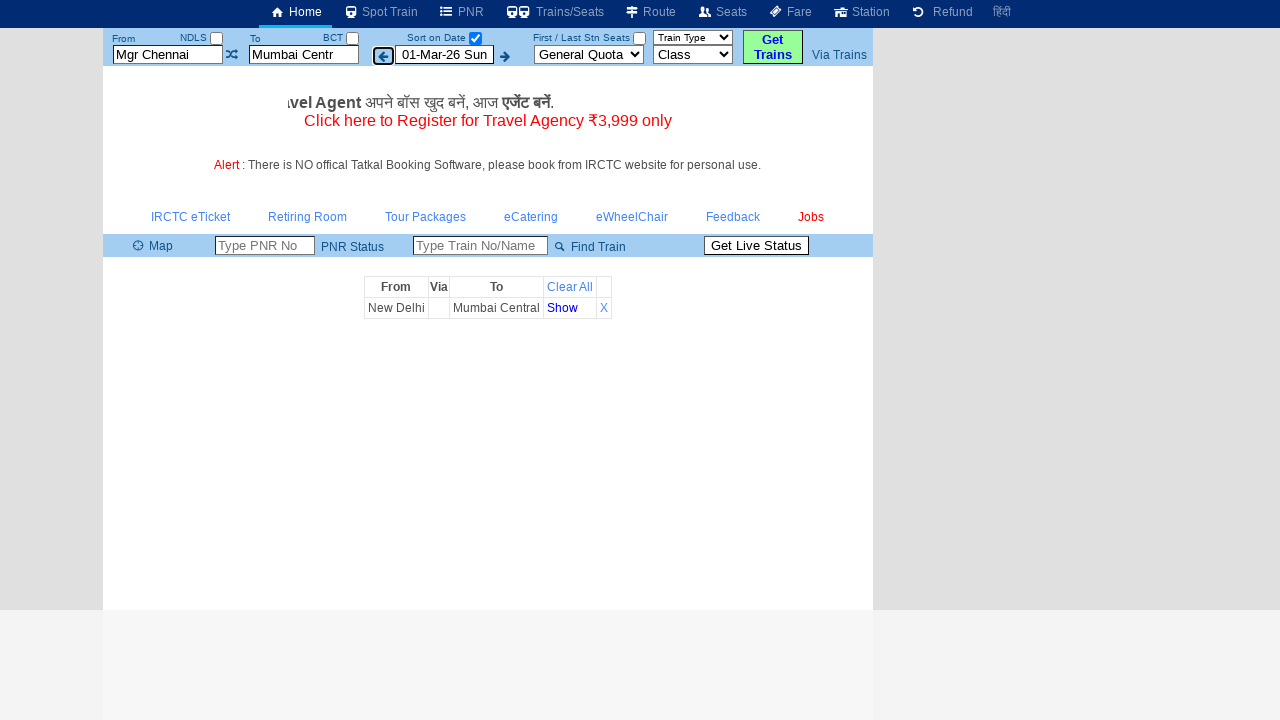

Clicked the search button to find trains from Chennai to Mumbai at (773, 47) on #buttonFromTo
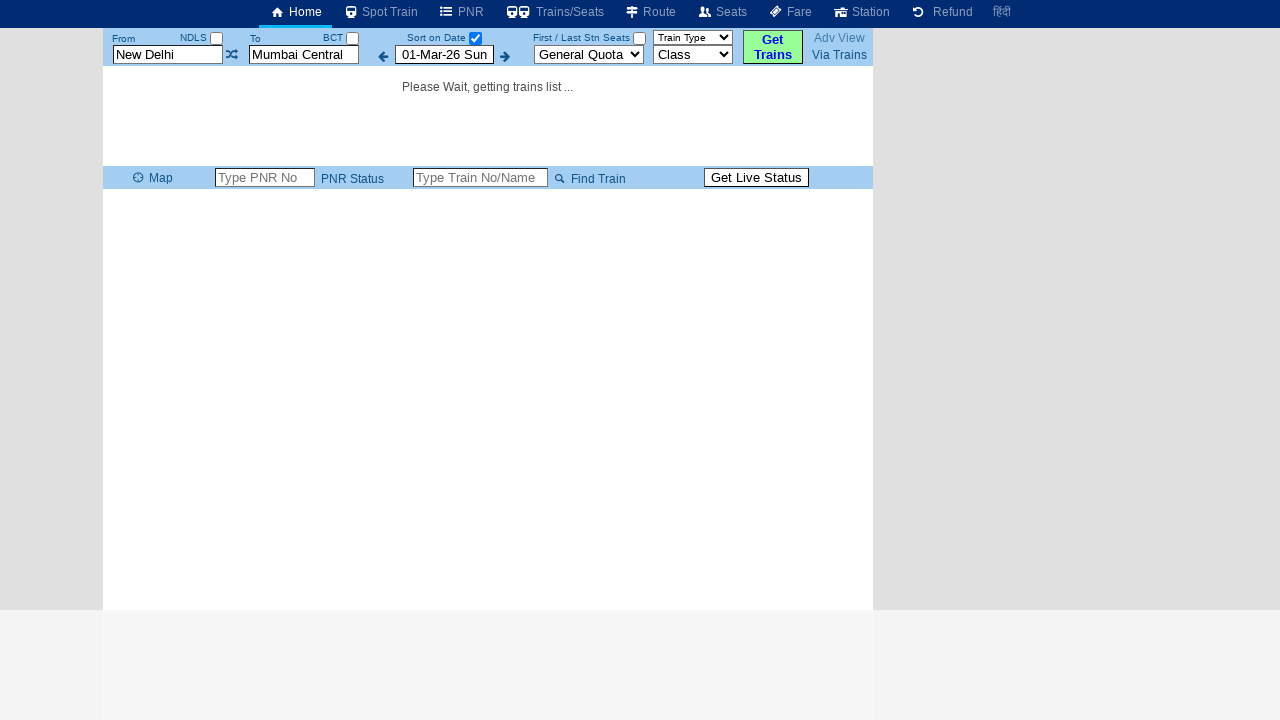

Train results table loaded successfully
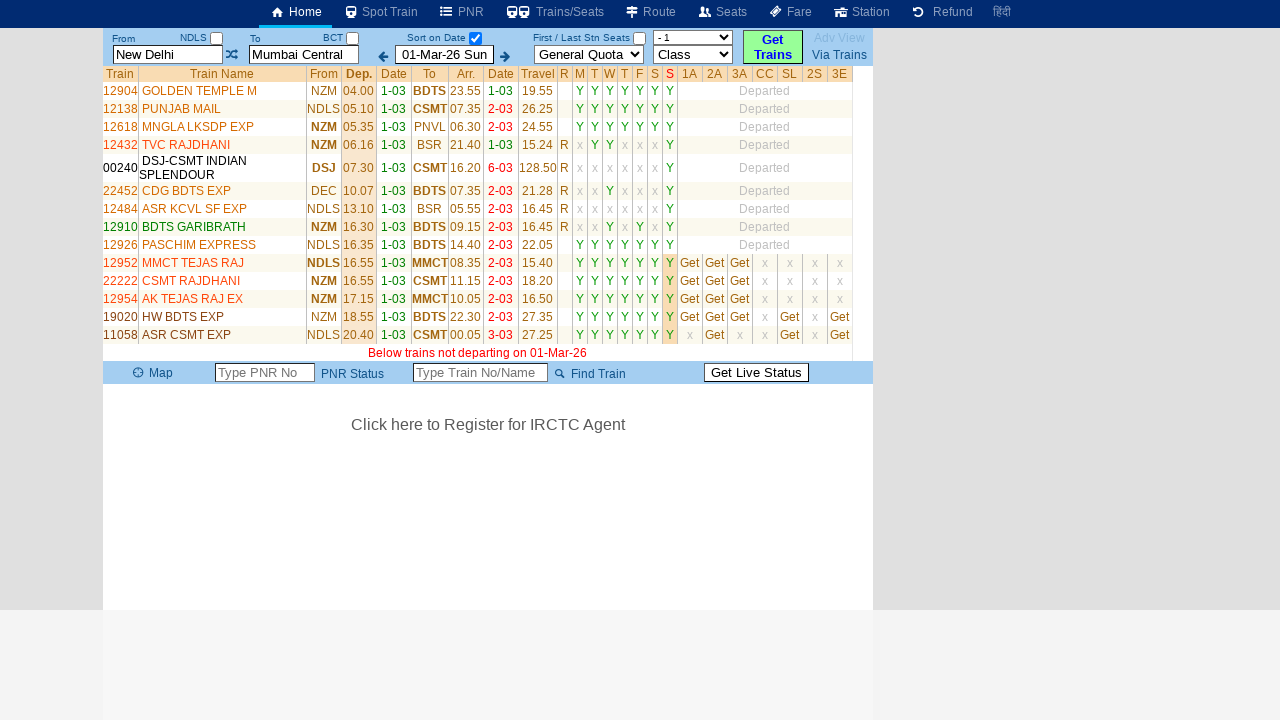

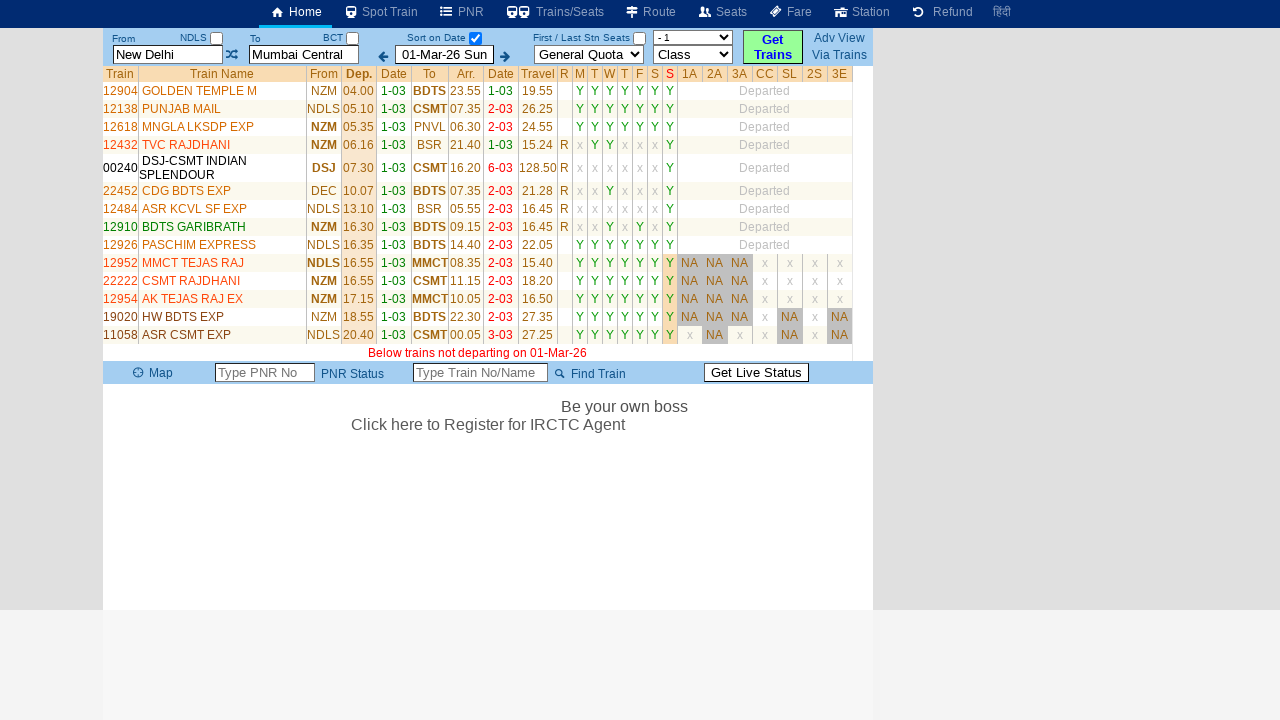